Verifies the page loads correctly and checks for any DID-related functionality exposed on the window object via page evaluation.

Starting URL: https://wallet-fbp6e55nf-aiden-lipperts-projects.vercel.app/

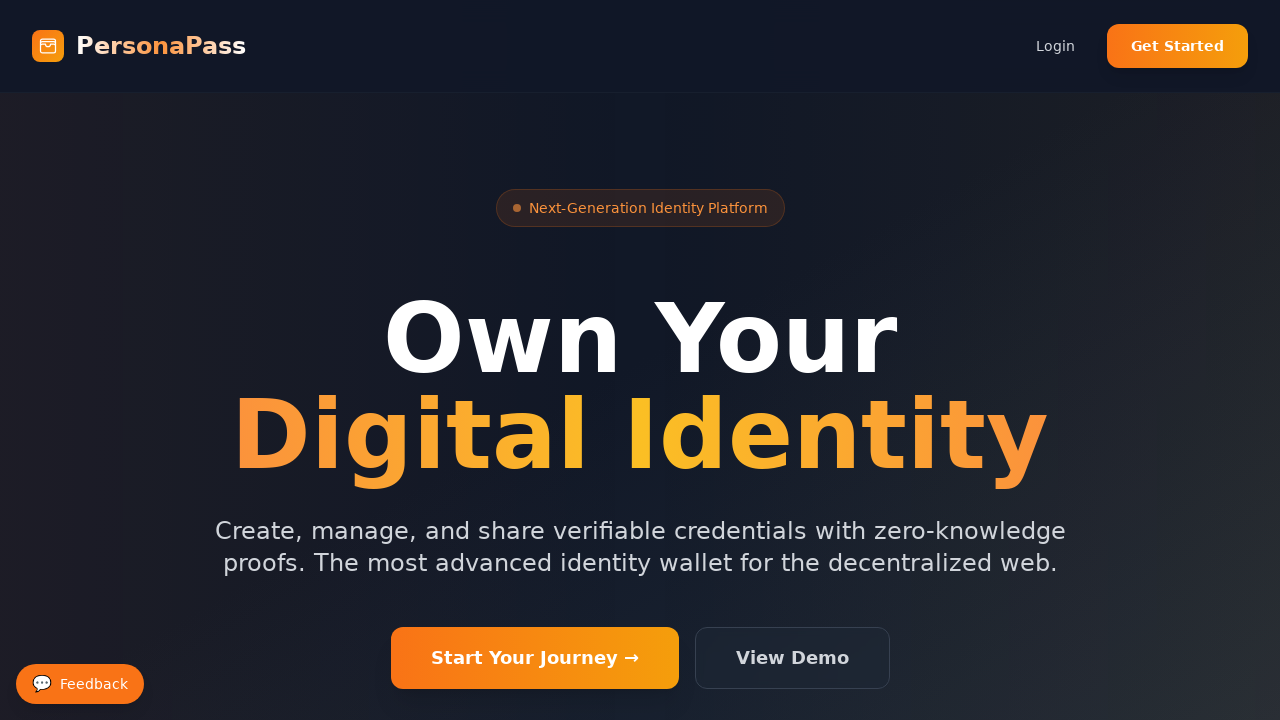

Waited for page to reach networkidle state
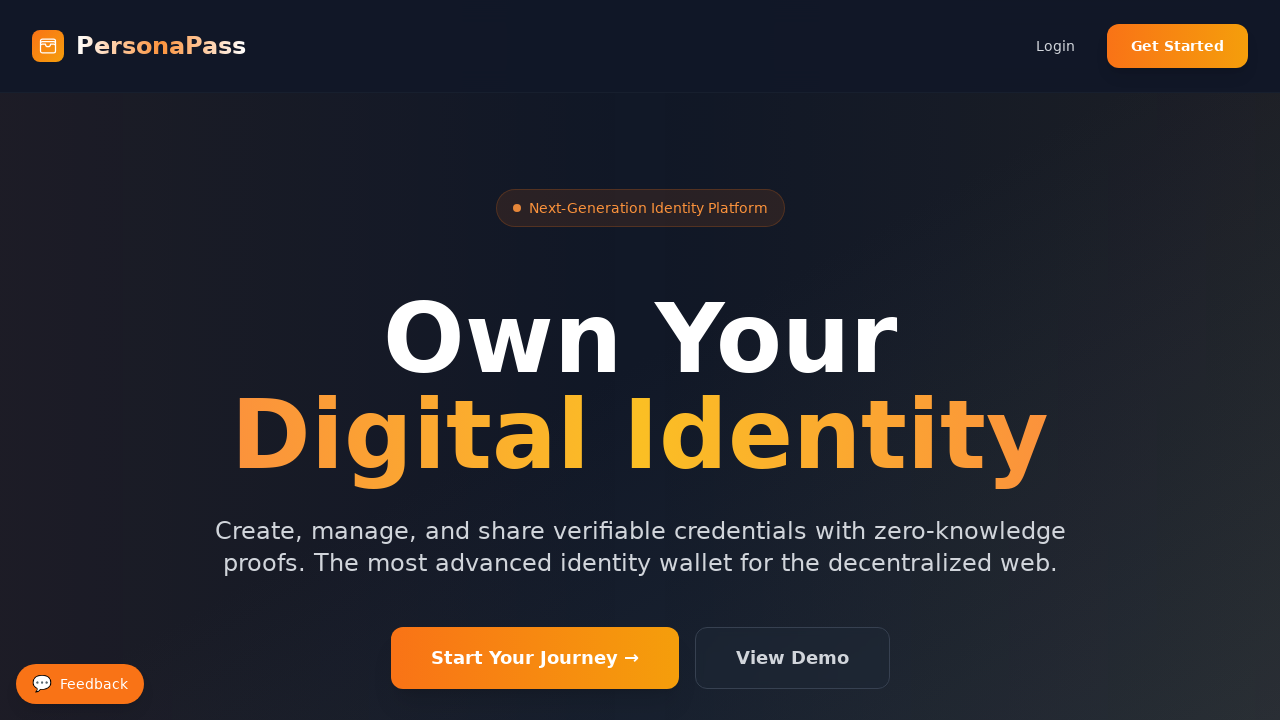

Evaluated page for DID service and identity-related global objects
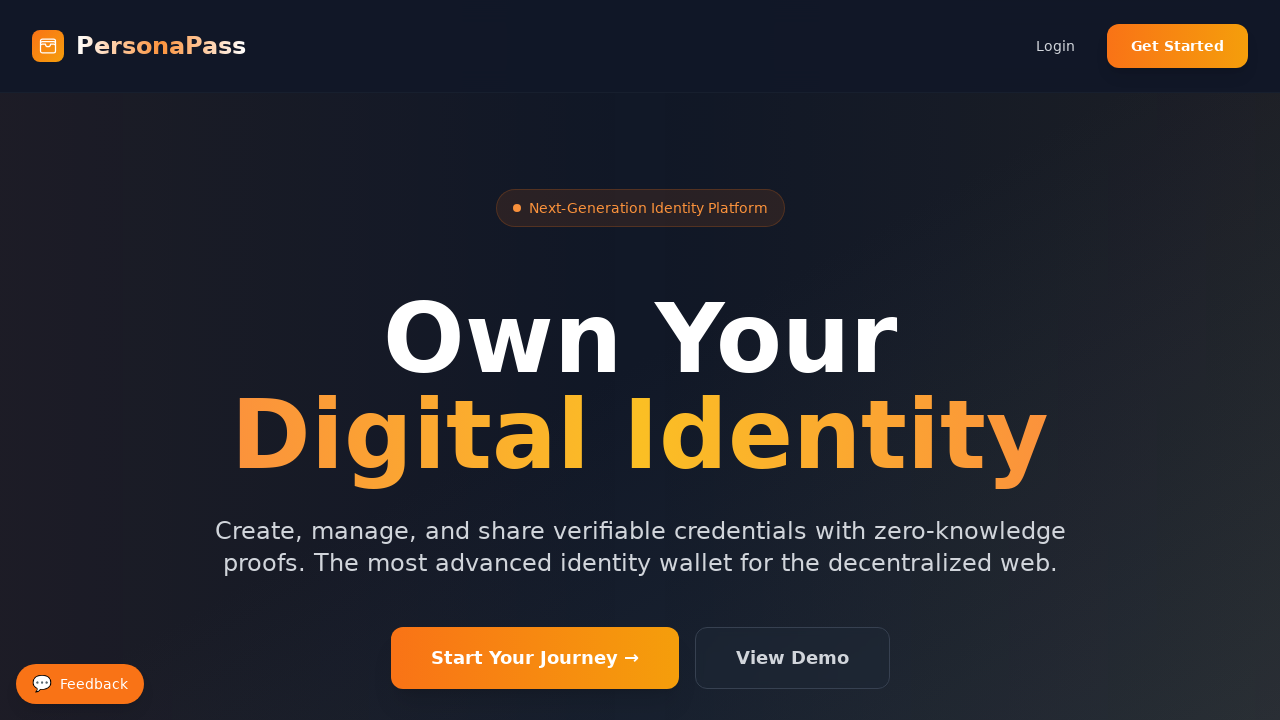

Waited 2 seconds for page evaluation to complete
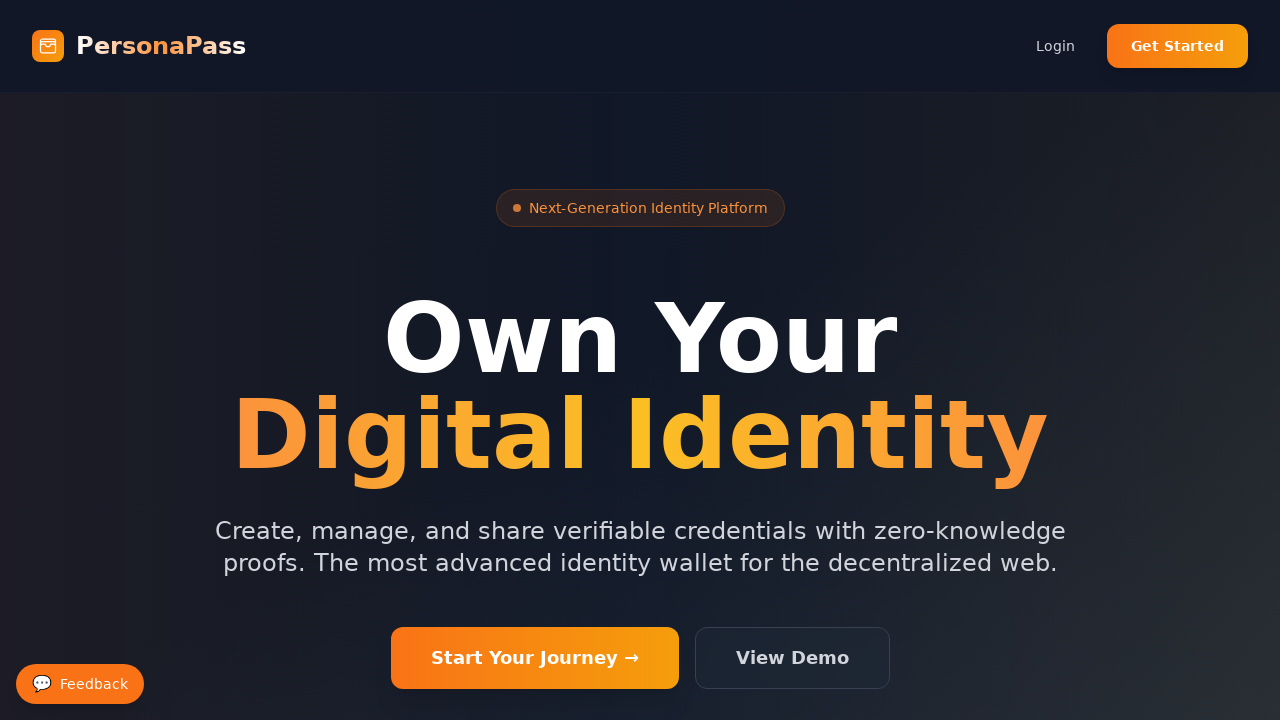

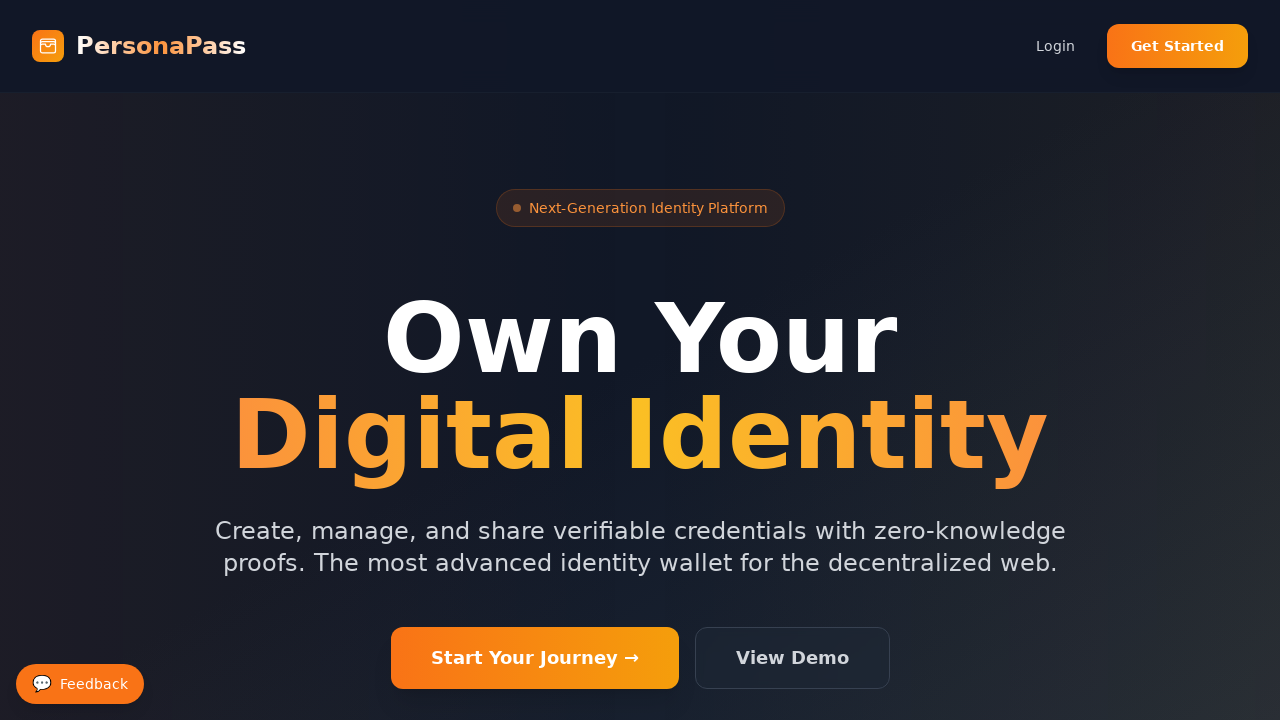